Tests basic navigation on demoblaze.com by clicking on a category item and then the navbar logo/home link

Starting URL: https://demoblaze.com/

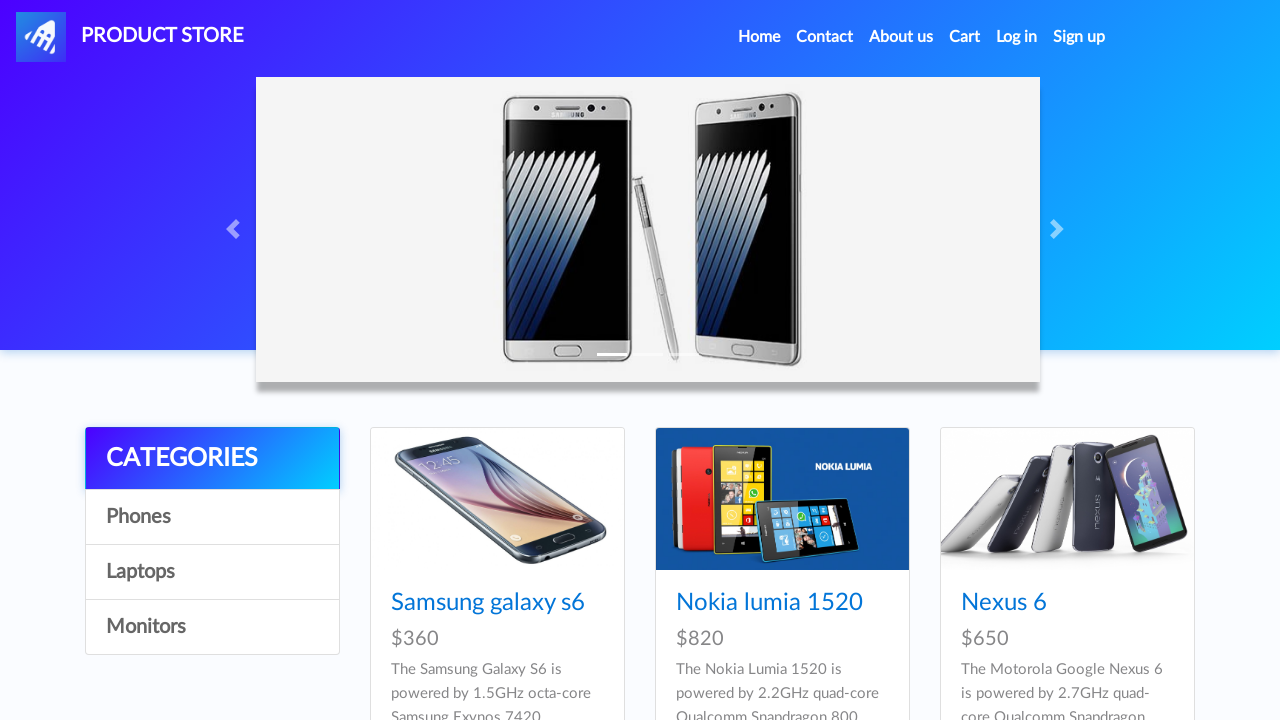

Clicked on category item at (212, 517) on #itemc
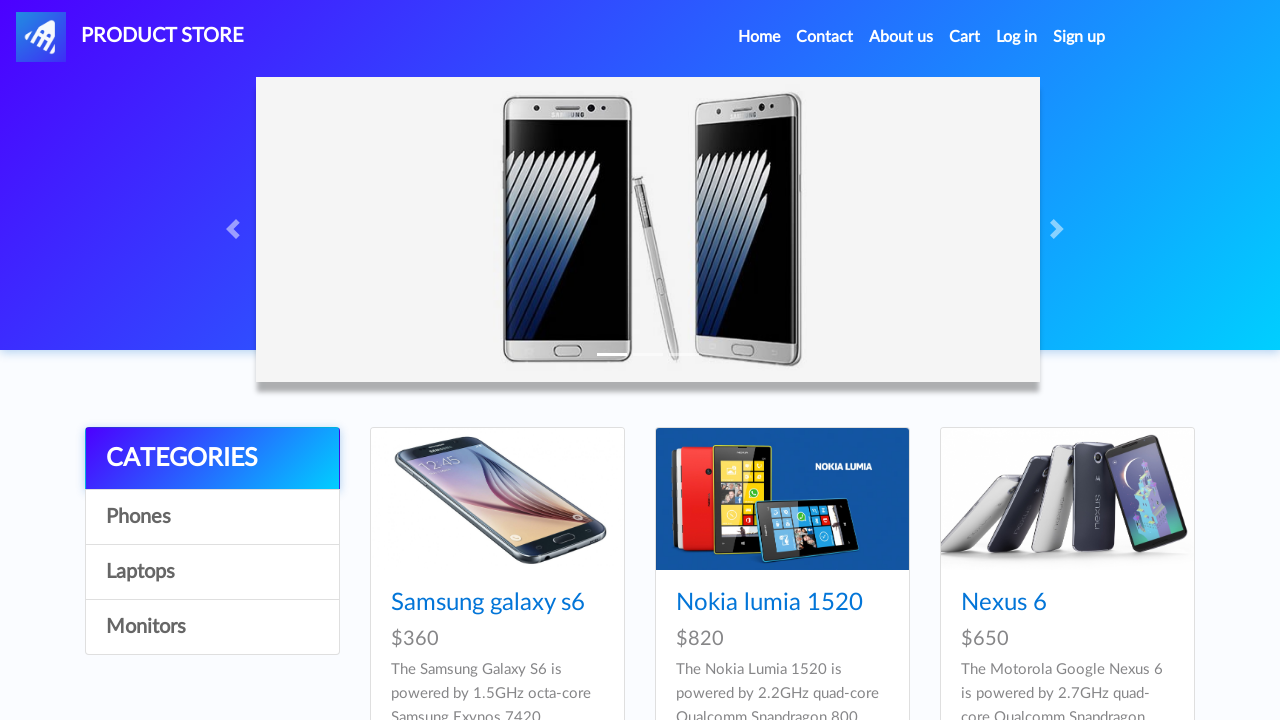

Clicked on navbar home link at (130, 37) on #nava
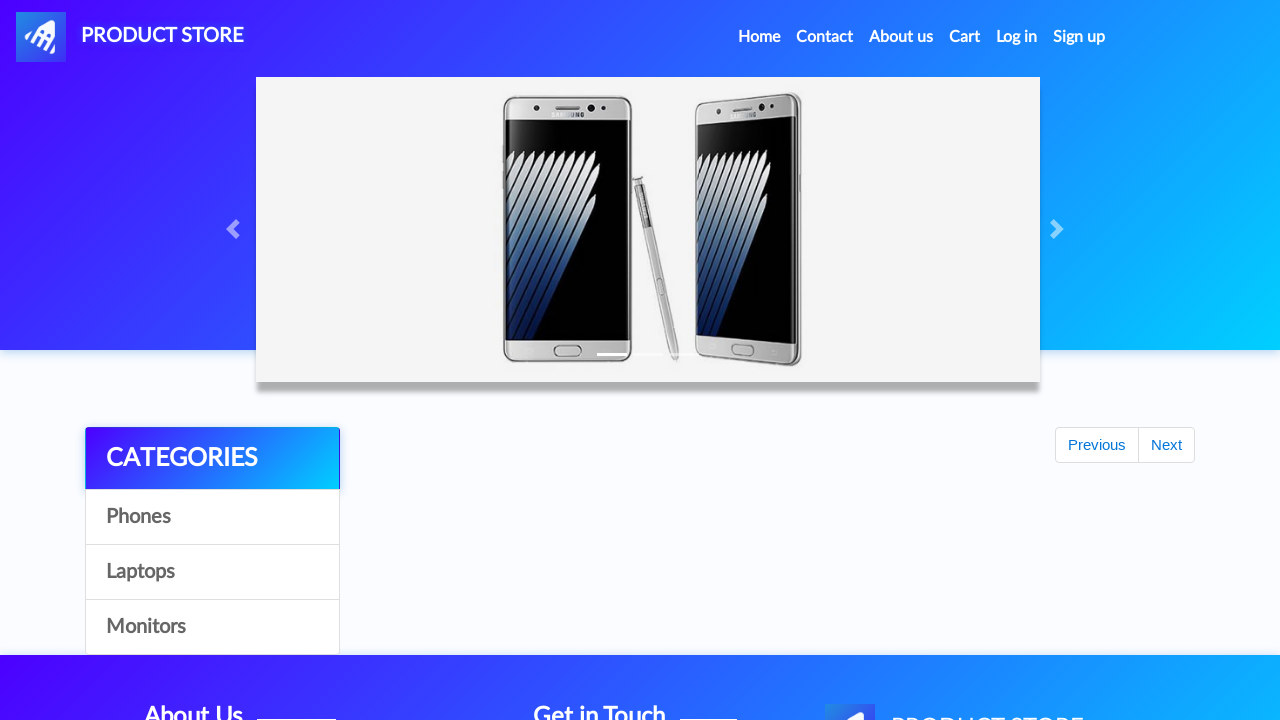

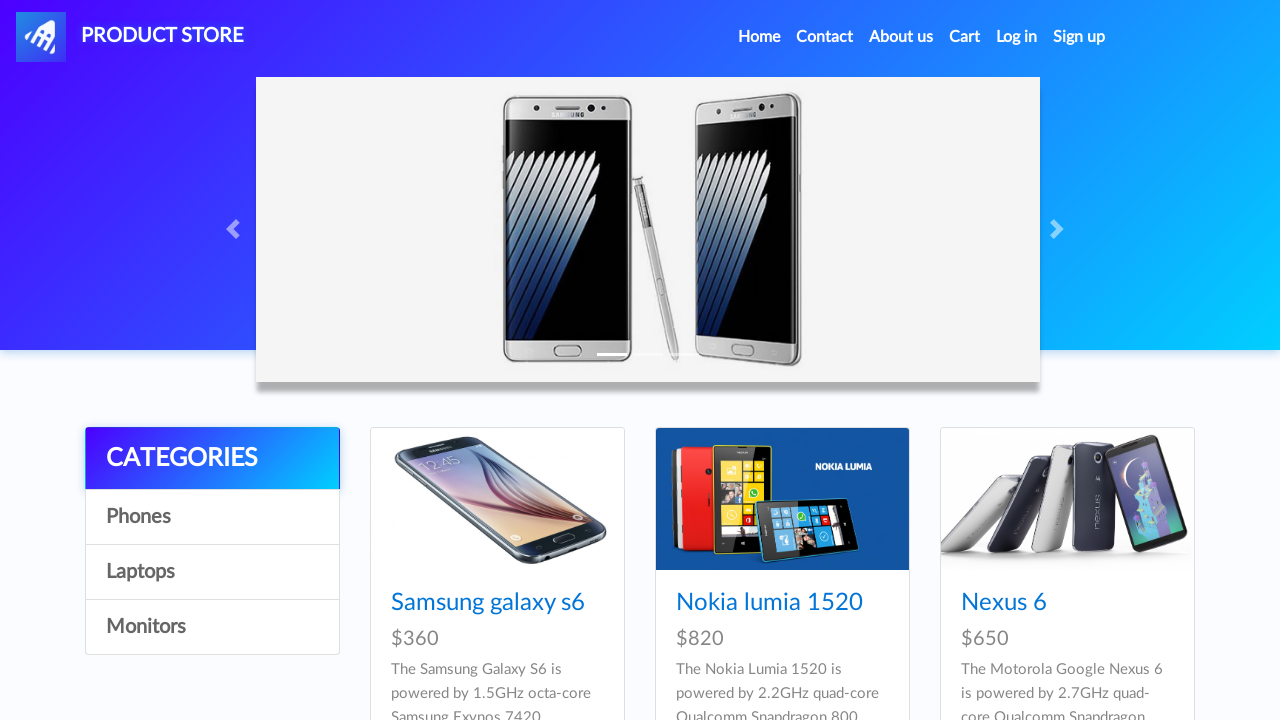